Demonstrates web element interactions on a page by filling and clearing a text field, and inspecting various properties of page elements like CSS values, size, location, and visibility state.

Starting URL: https://www.saucedemo.com/

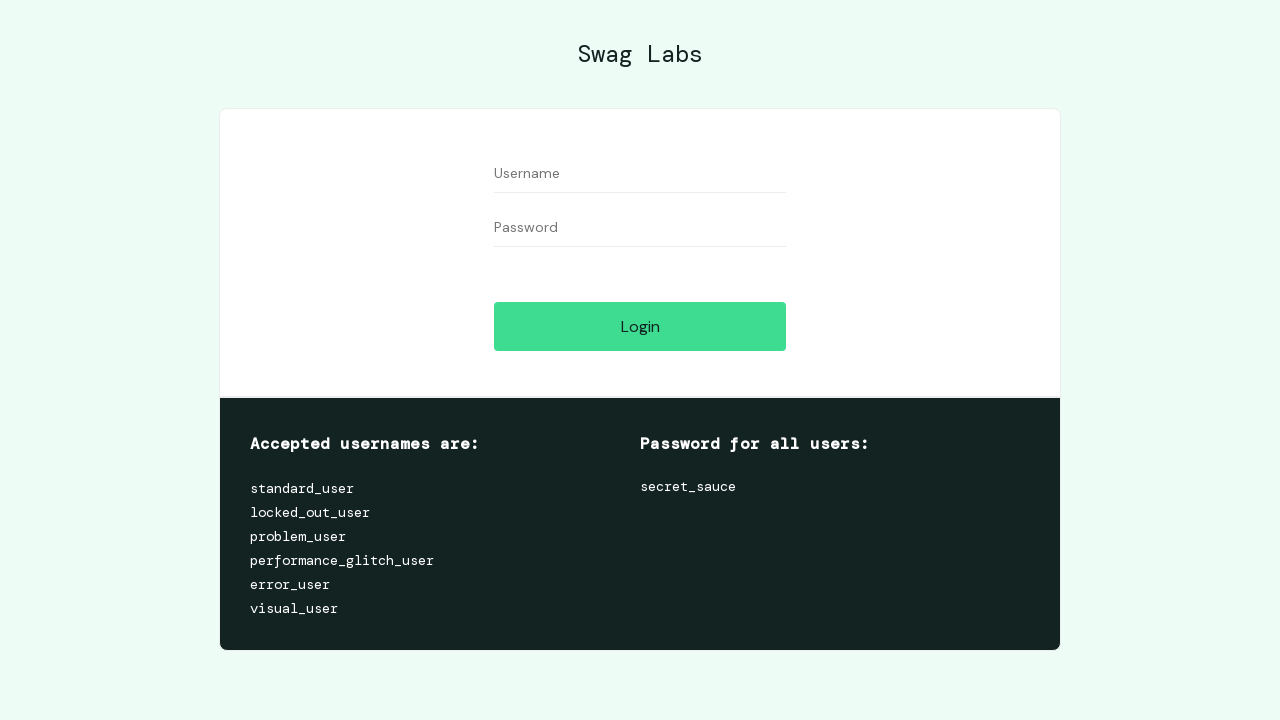

Filled username field with 'Testing' on input[name='user-name']
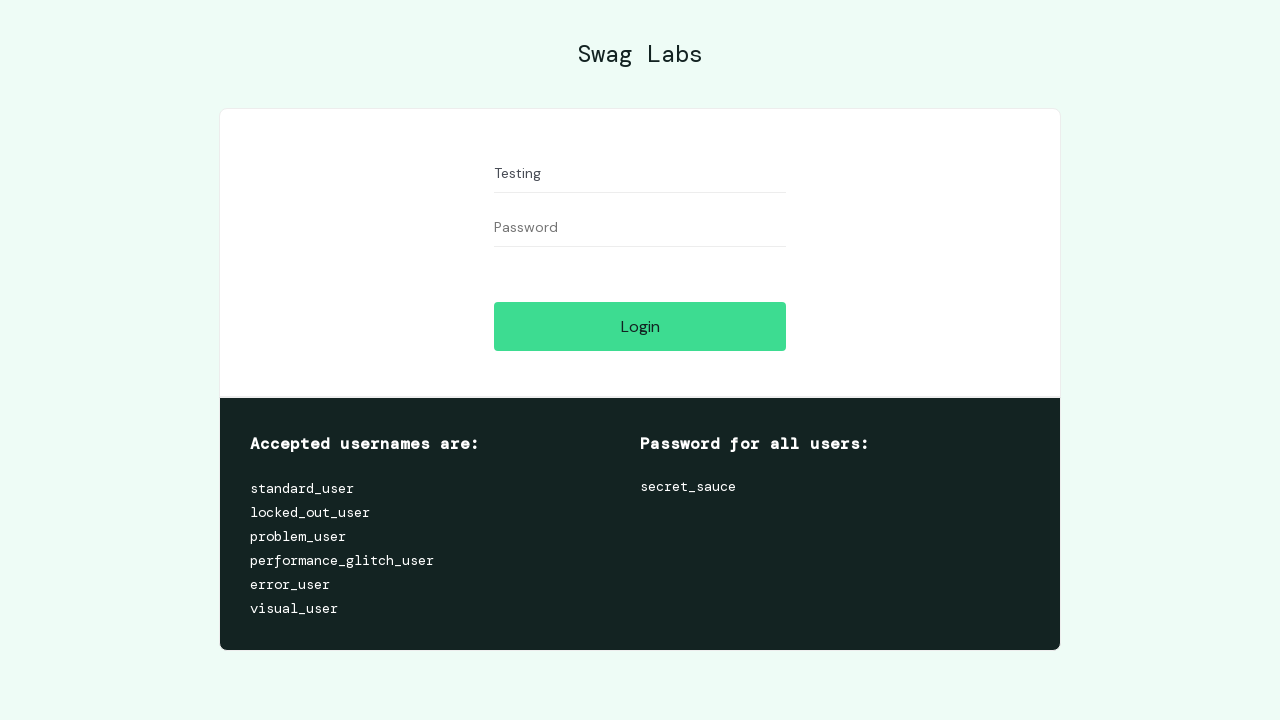

Cleared the username field on input[name='user-name']
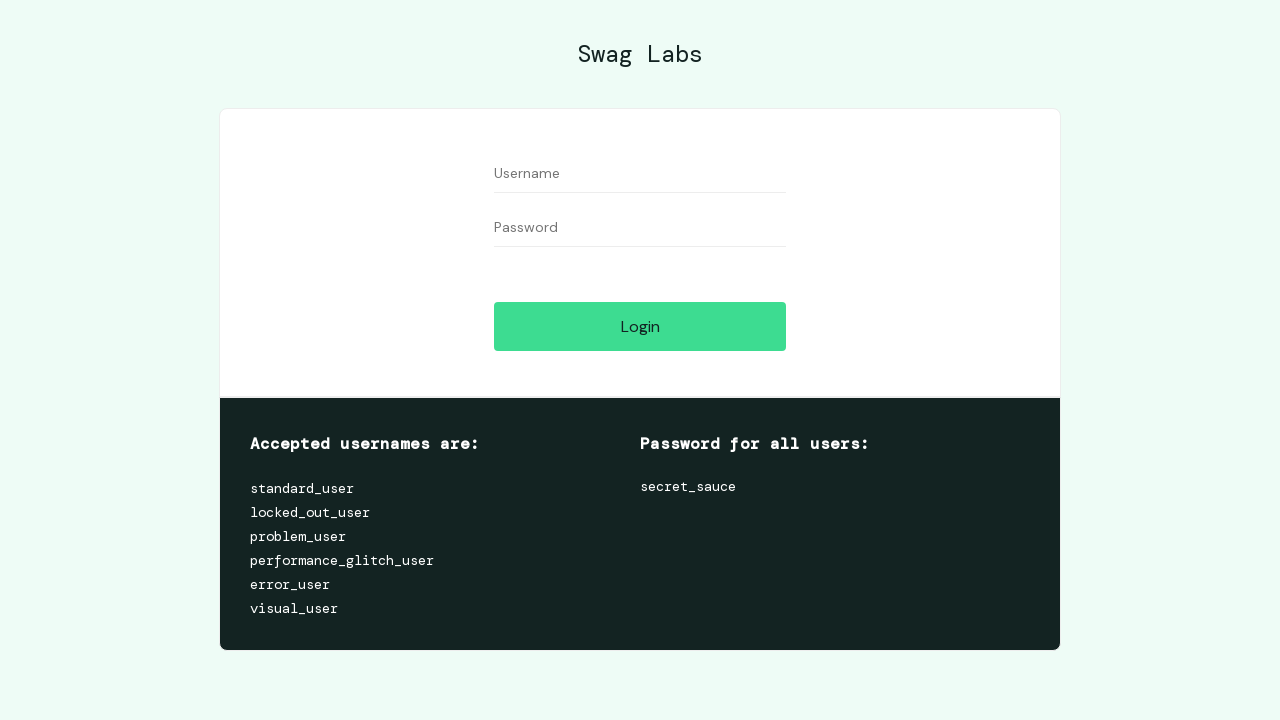

Located the username field element
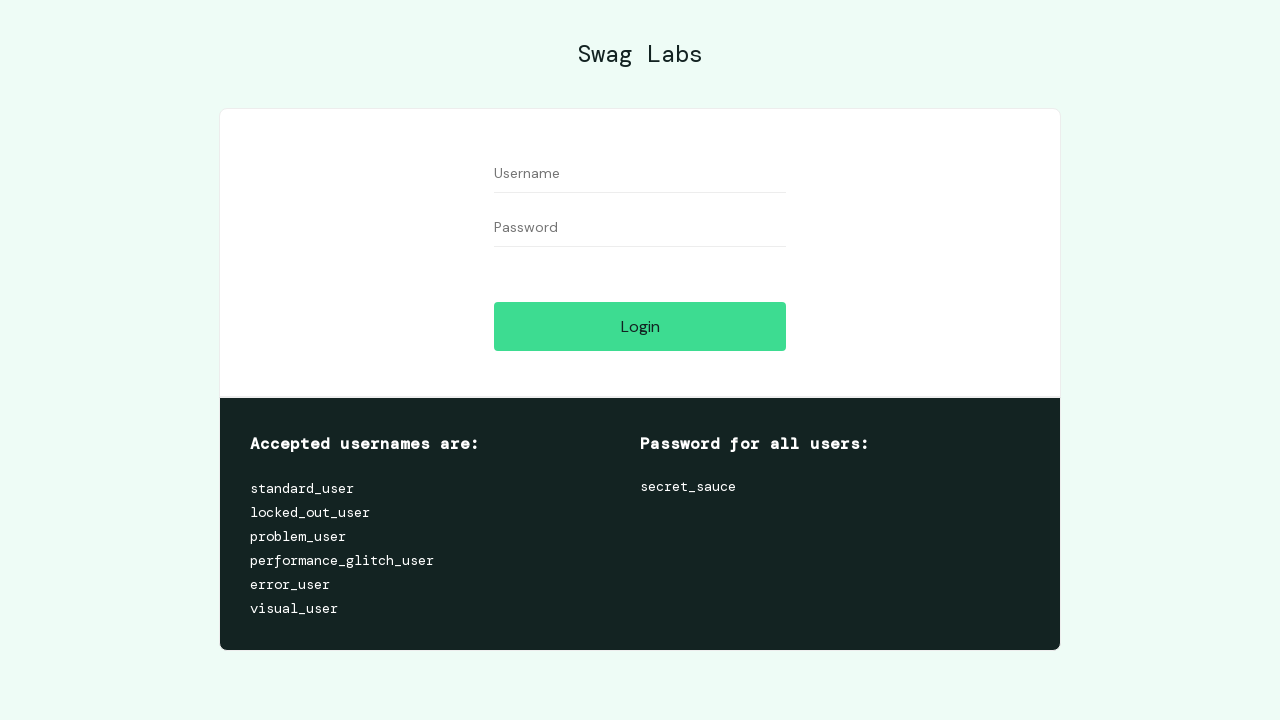

Located the login button element
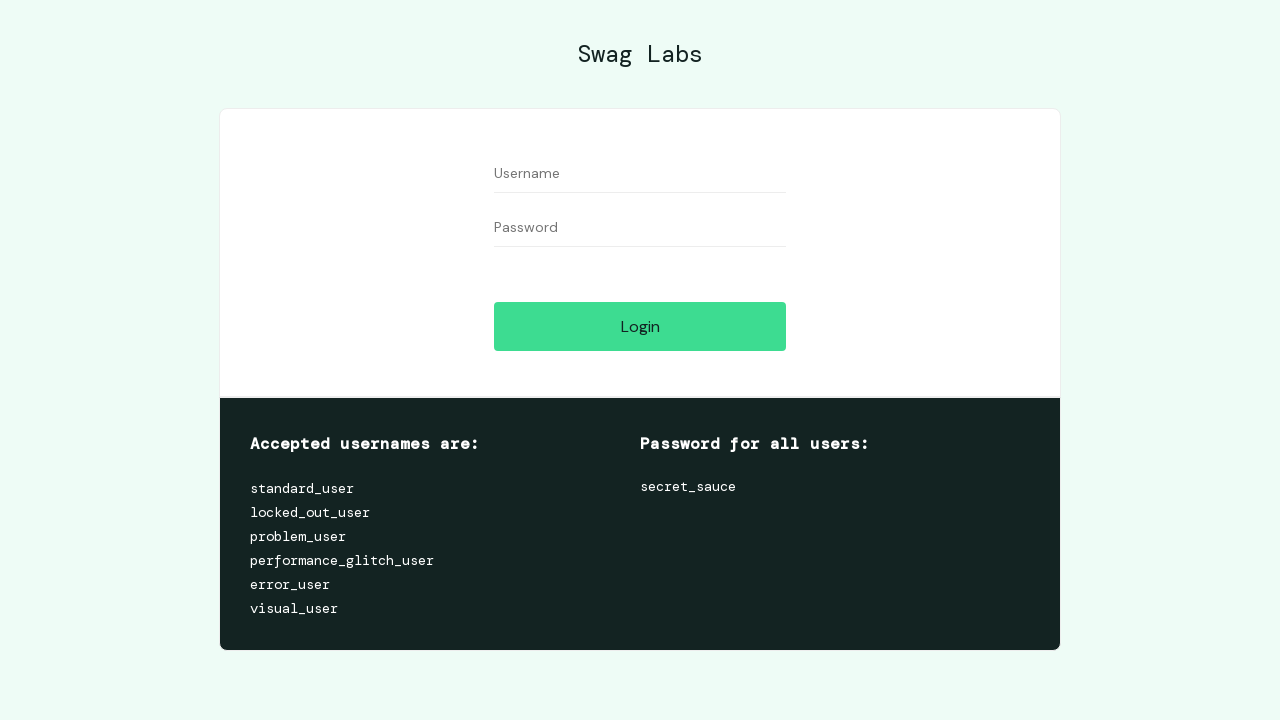

Verified login button is visible
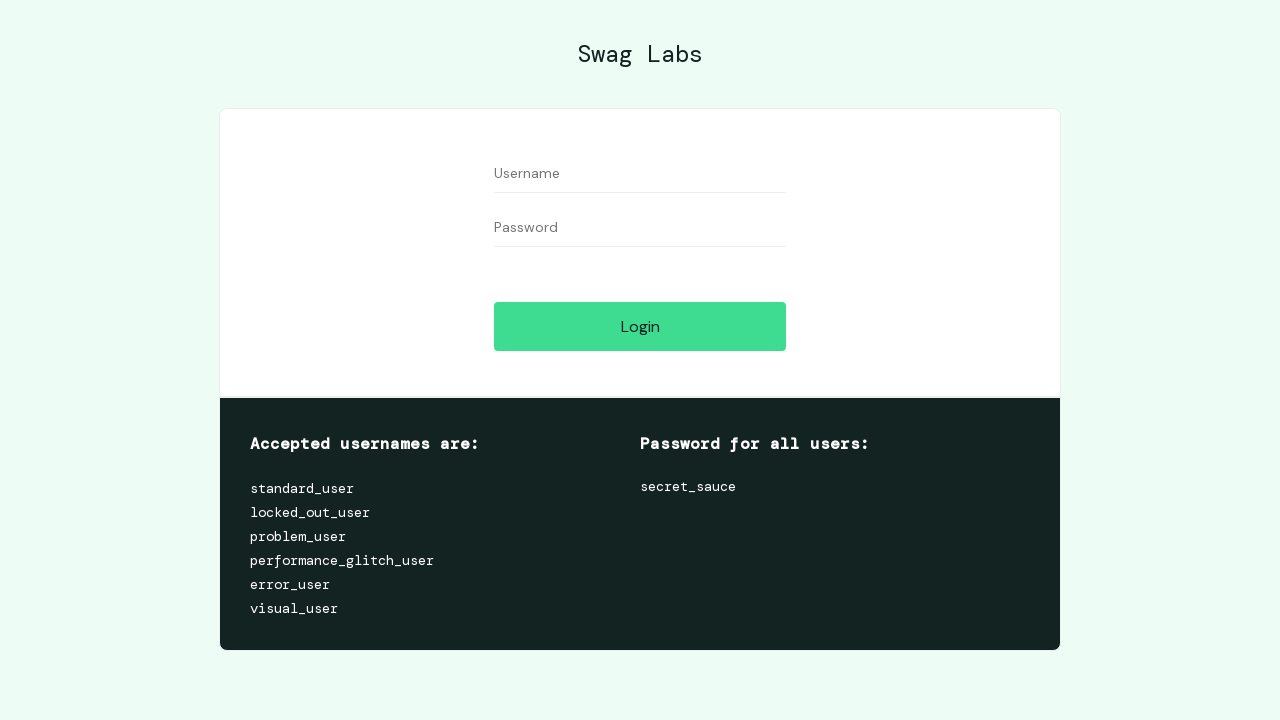

Verified login button is enabled
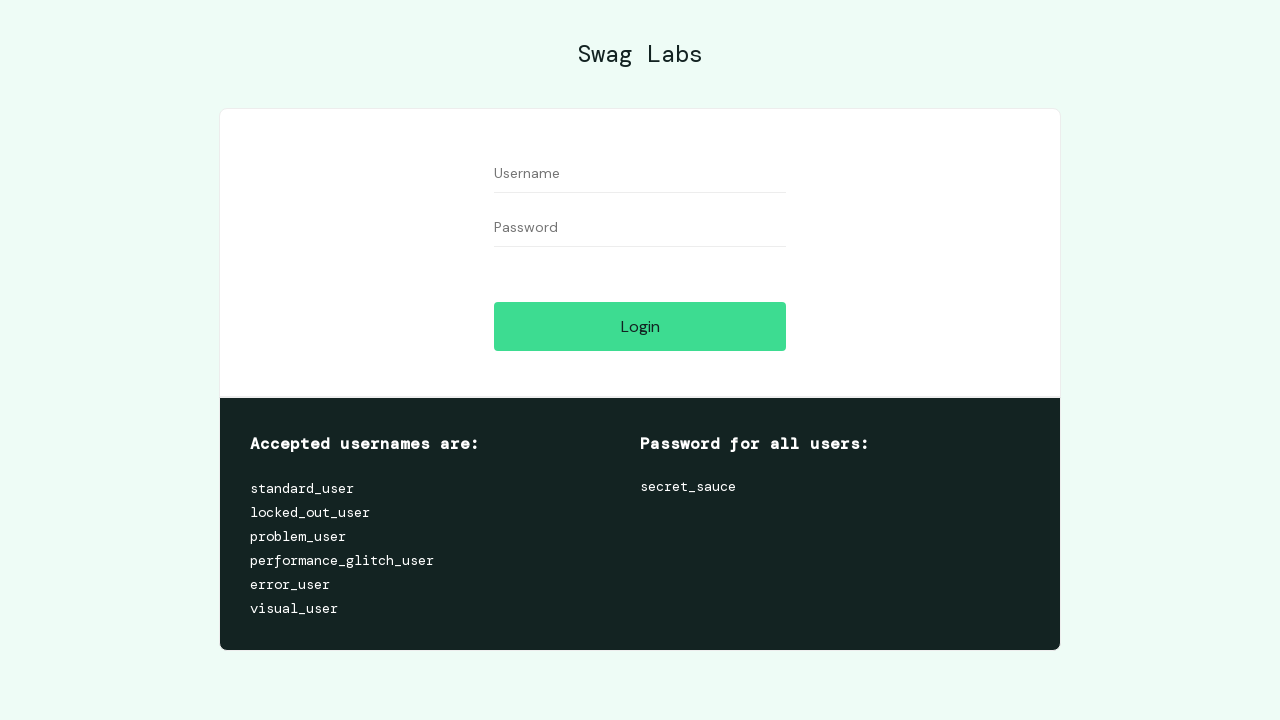

Waited for login button to be visible
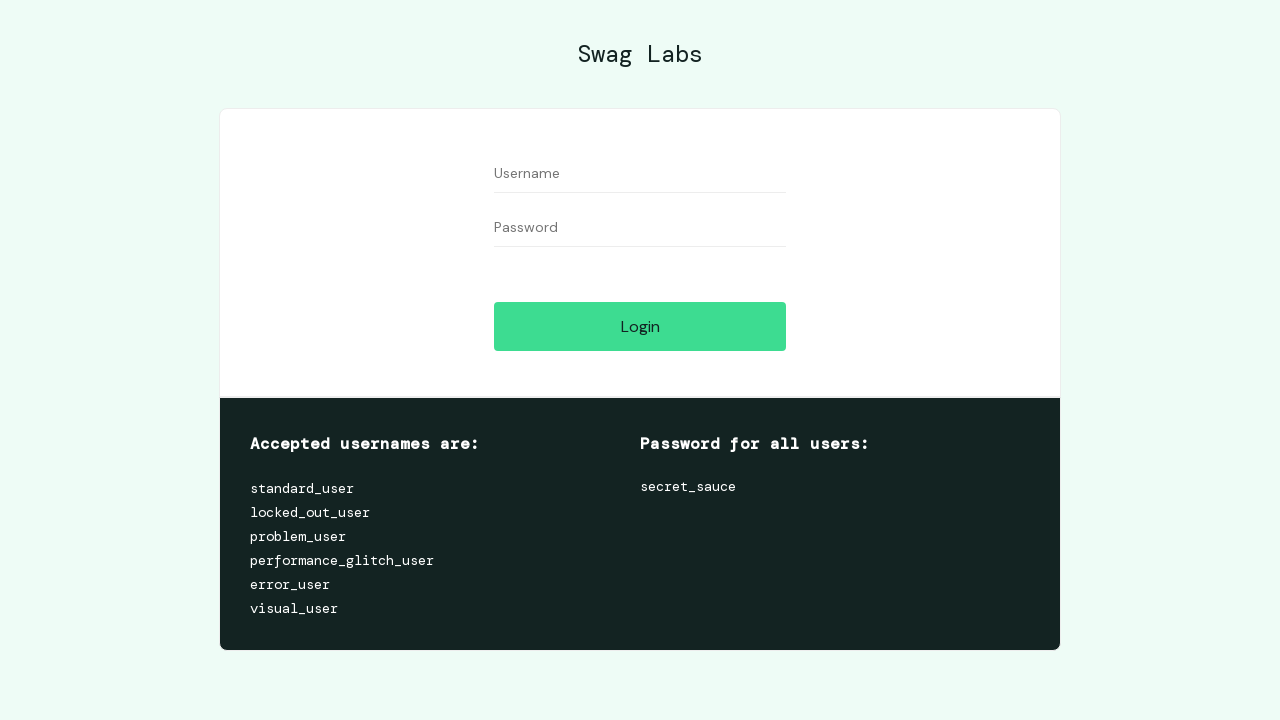

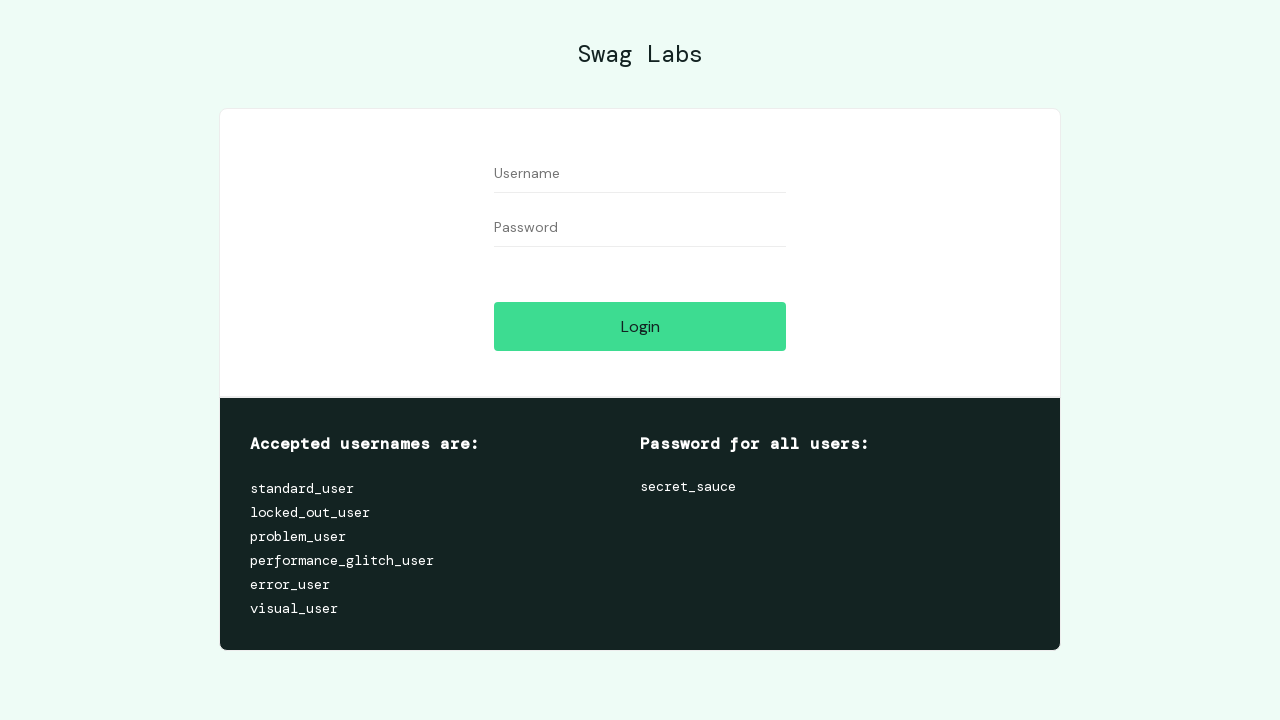